Opens the OpenCart website homepage and maximizes the browser window

Starting URL: https://www.opencart.com/

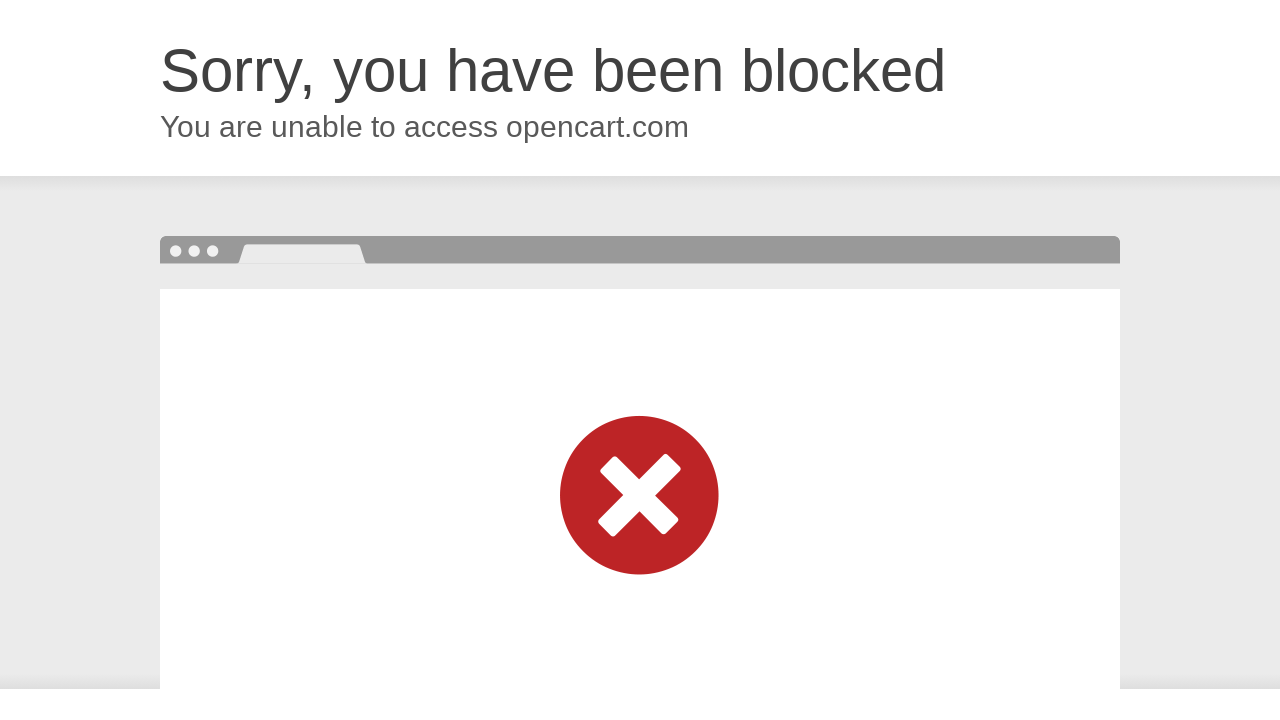

Set browser viewport to 1920x1080
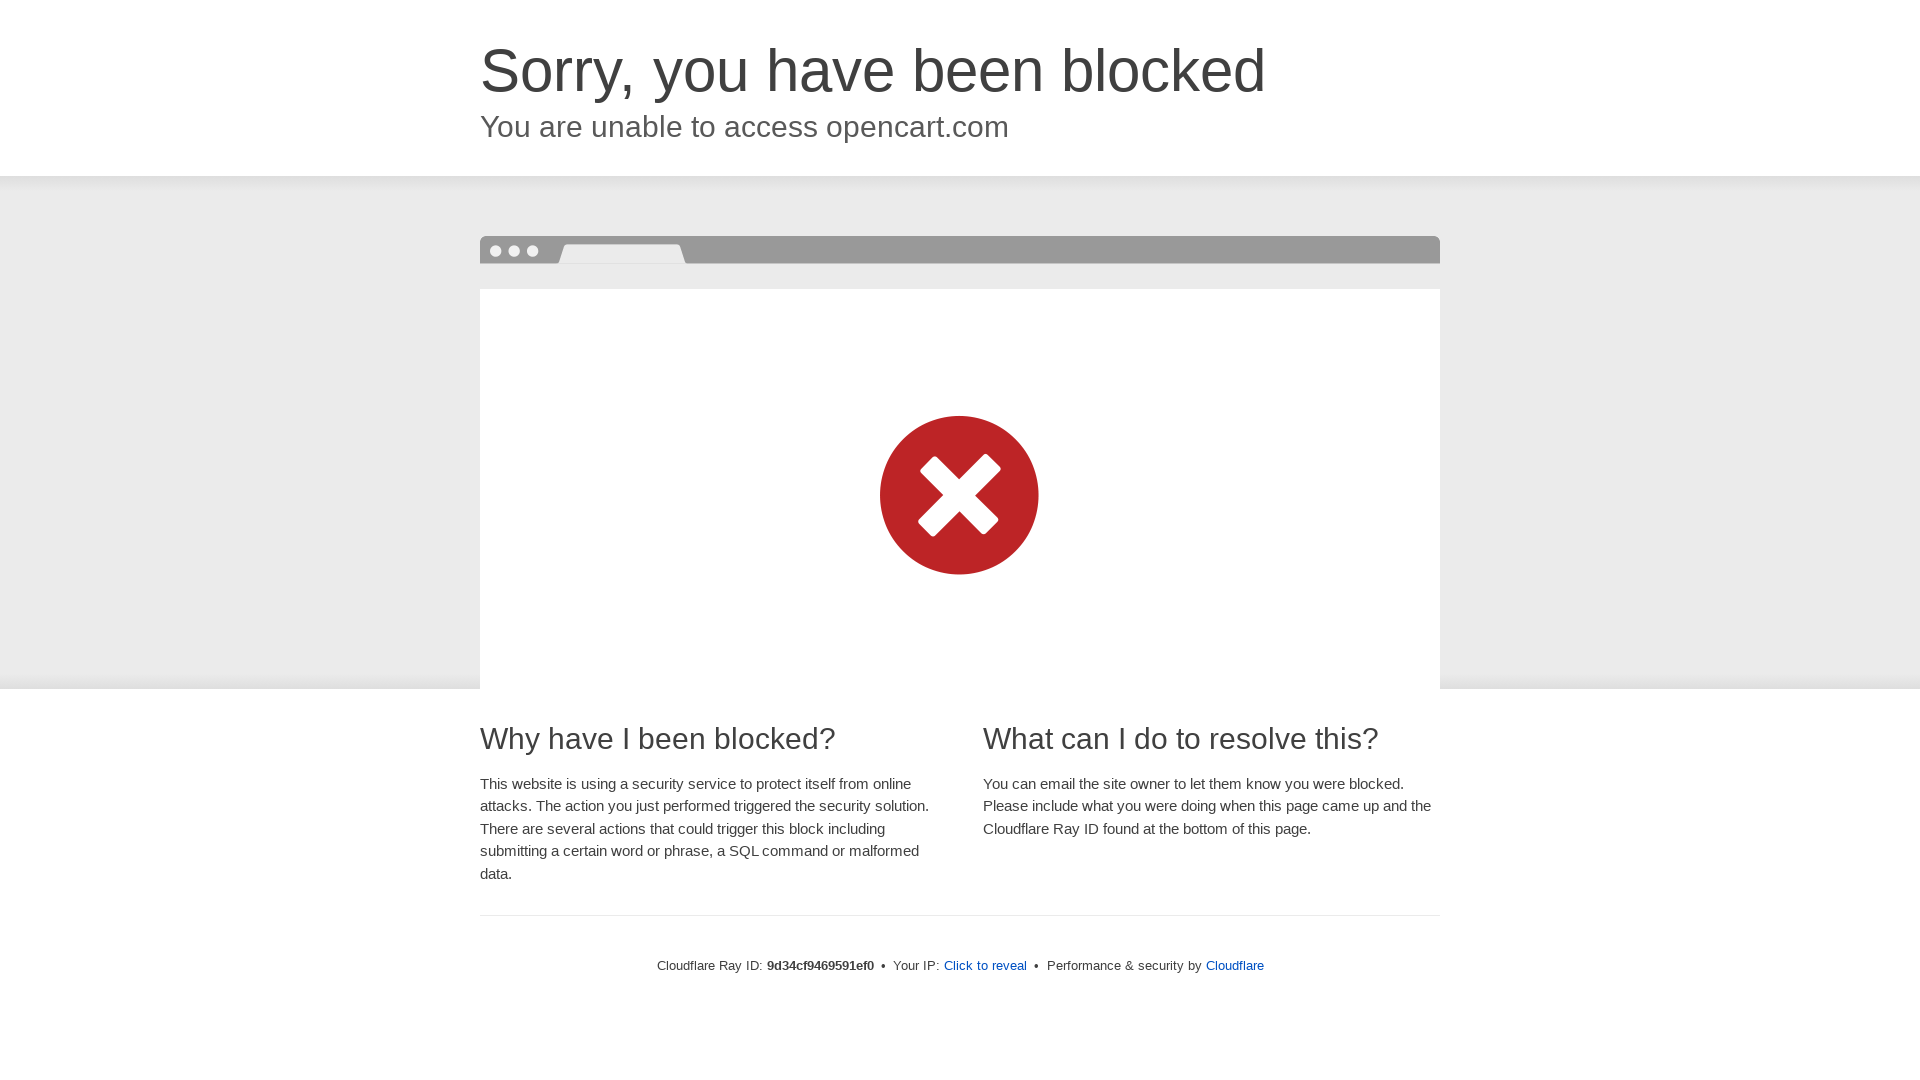

Navigated to OpenCart homepage
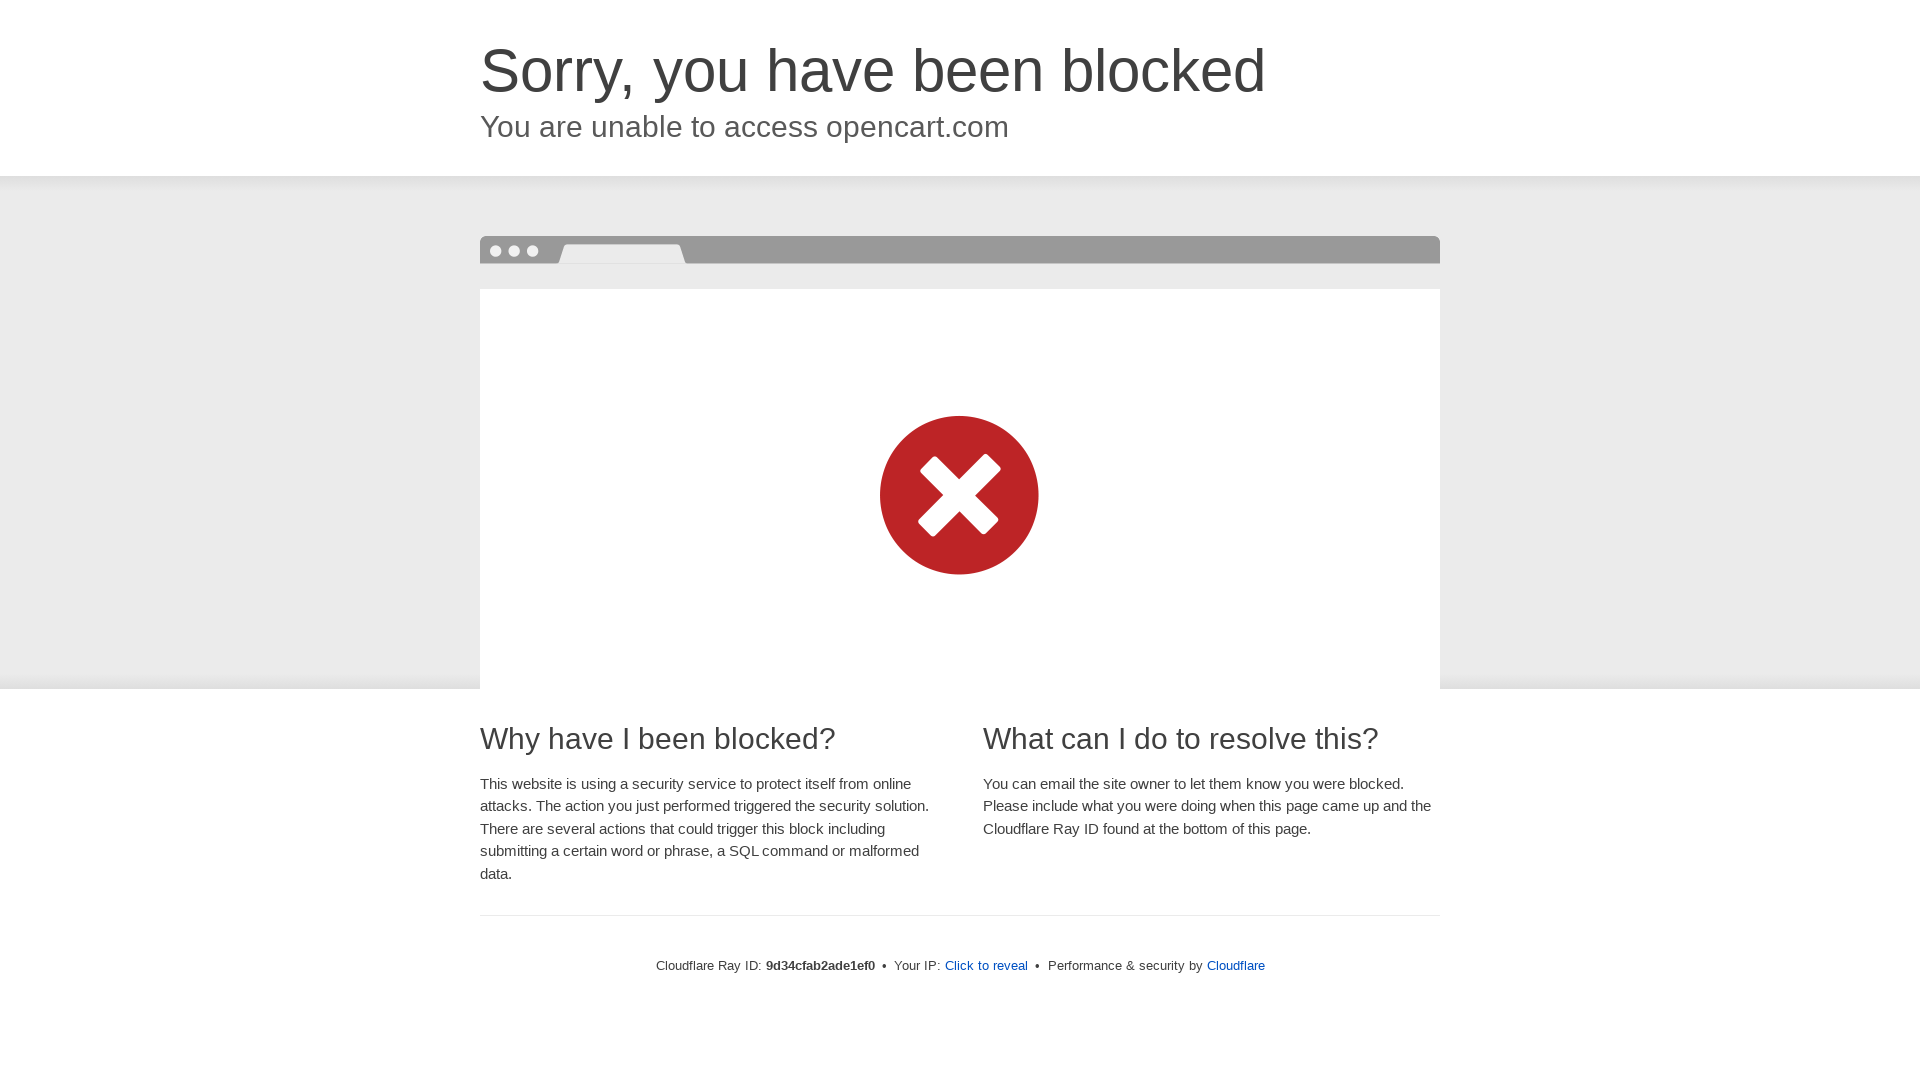

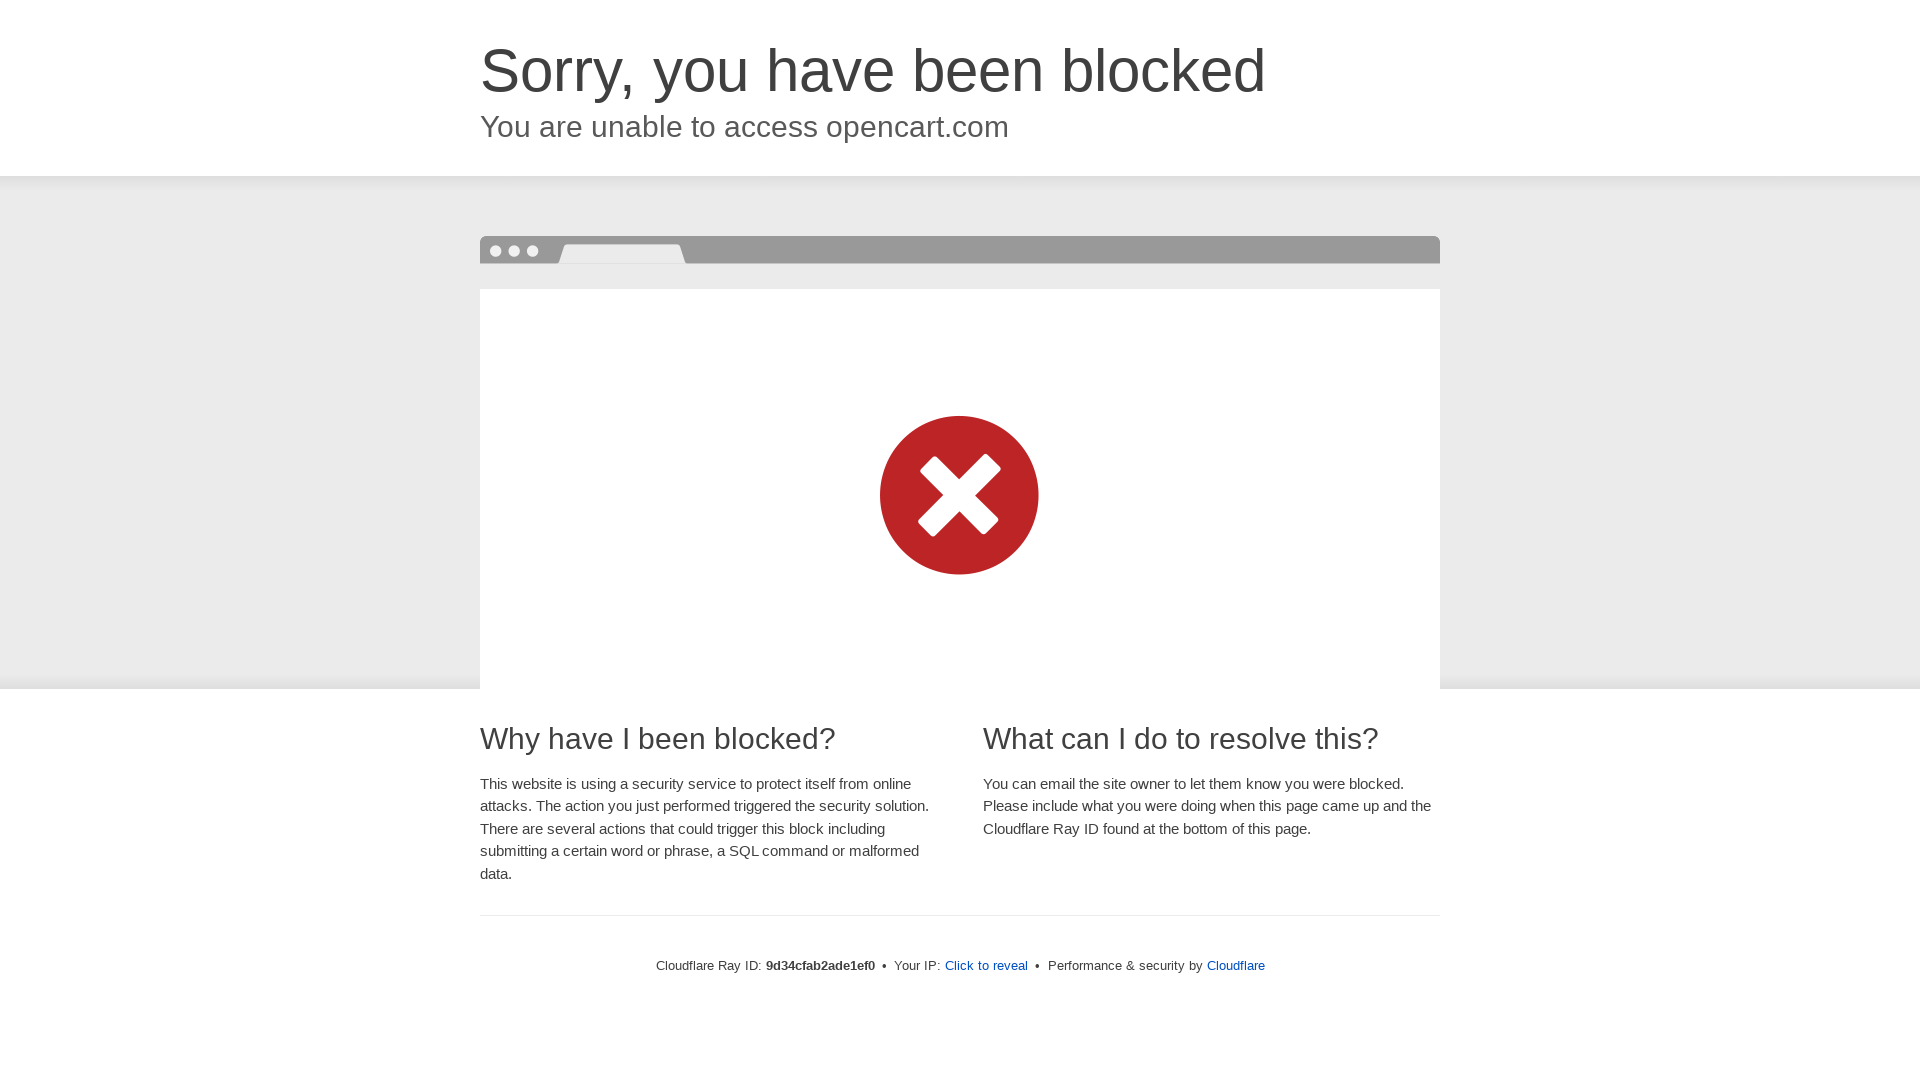